Tests browser window switching by clicking a button to open a new window, switching to it, clicking a link, then switching back to the parent window and filling a text field to verify the switch was successful.

Starting URL: https://rahulshettyacademy.com/AutomationPractice/

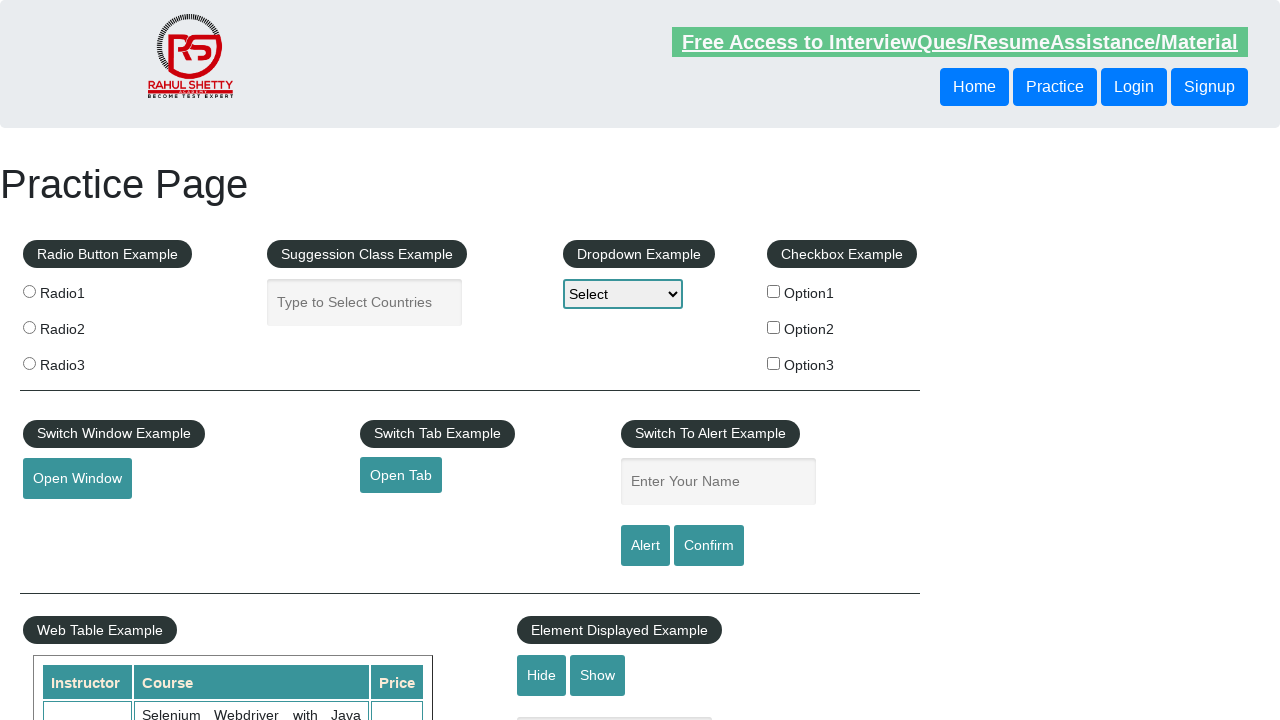

Clicked button to open new window at (77, 479) on #openwindow
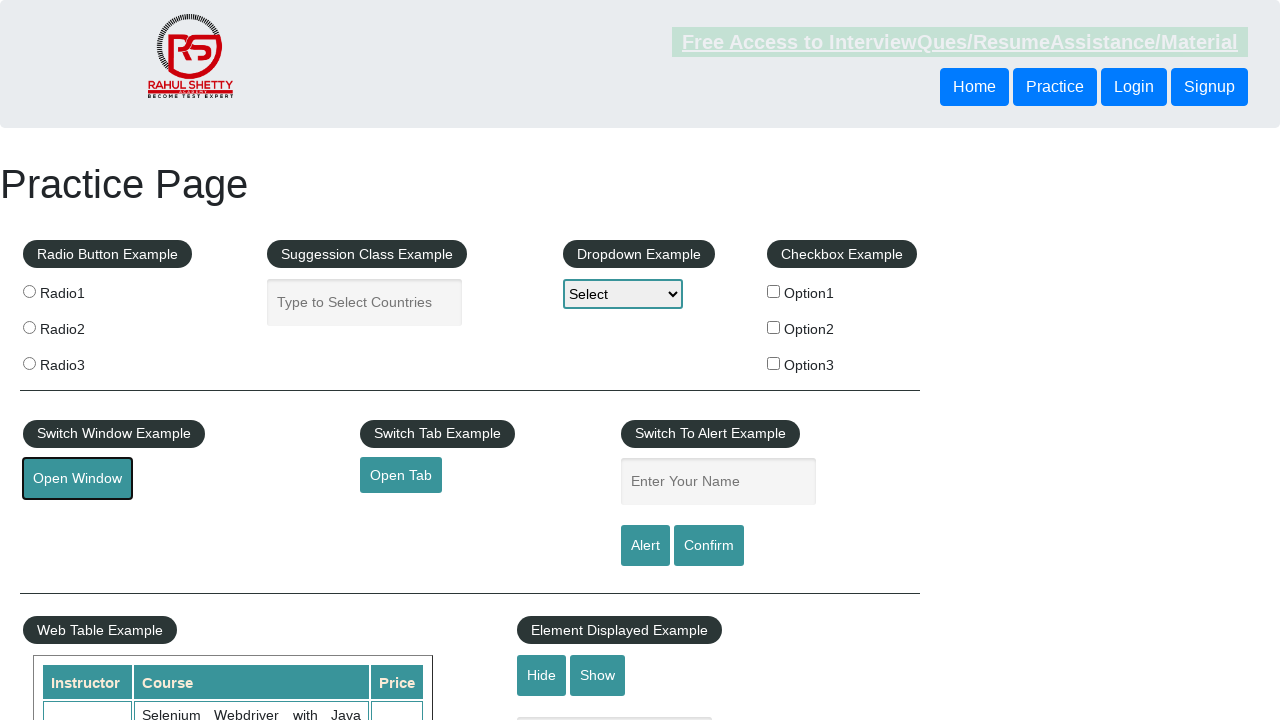

New window opened and captured
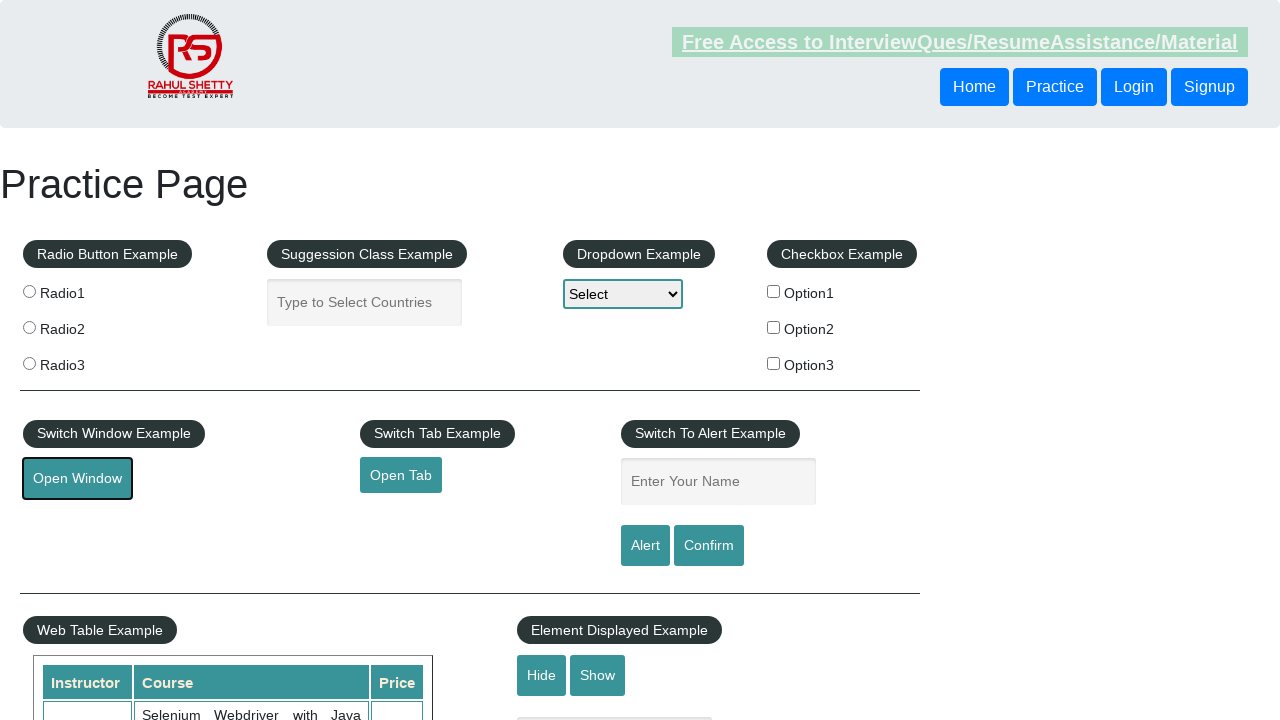

New window page loaded completely
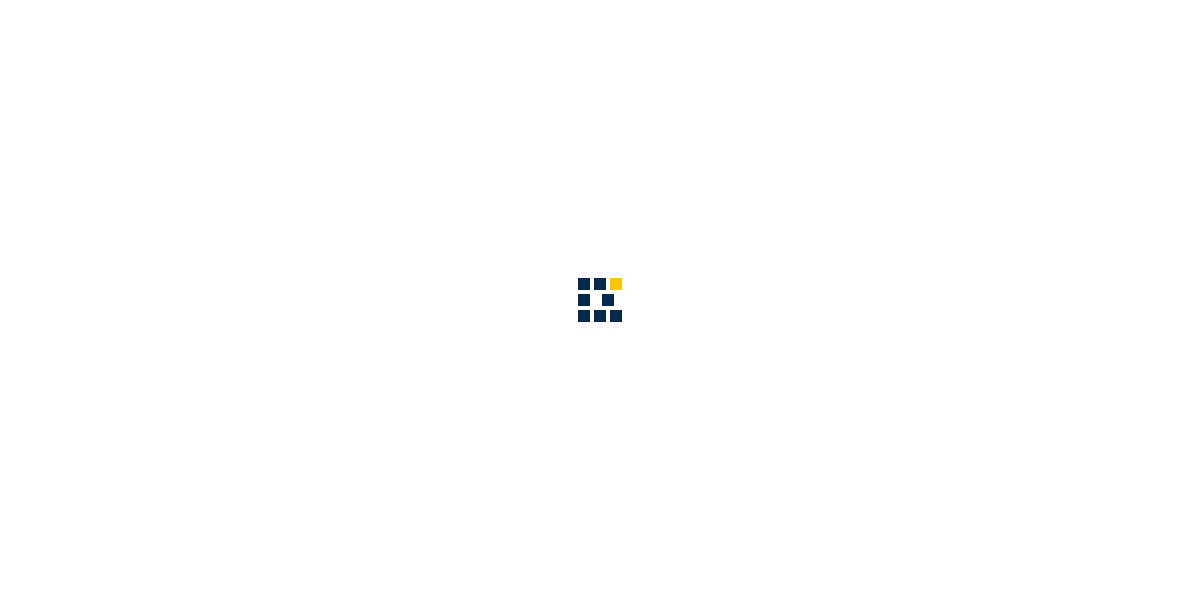

Clicked 'Access all our Courses' link in new window at (1052, 124) on text=Access all our Courses
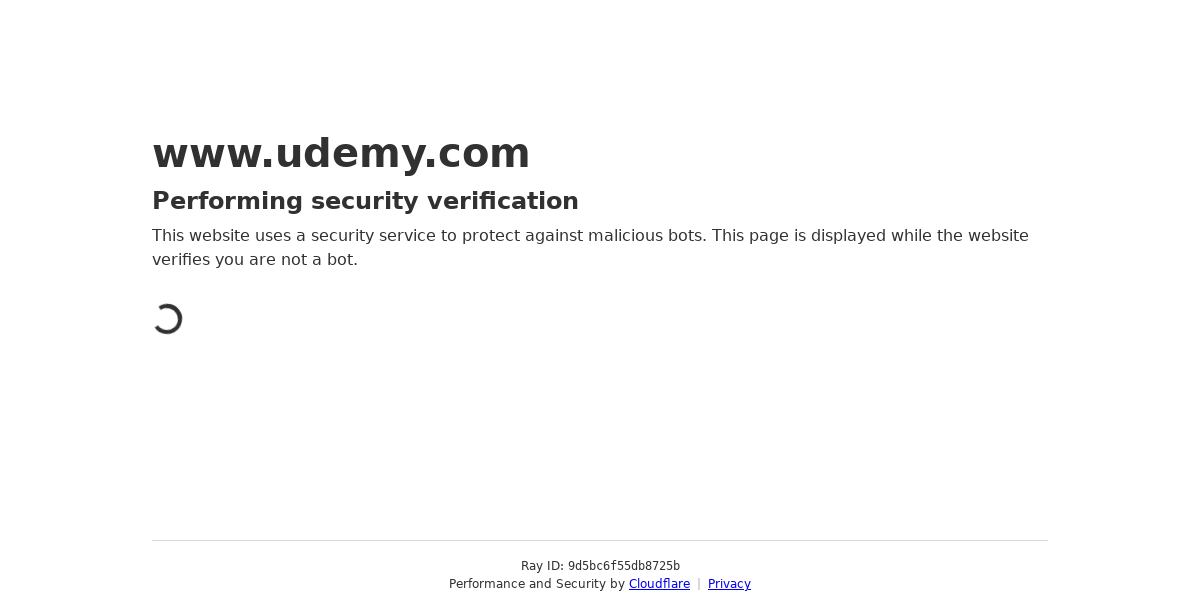

Switched back to parent window
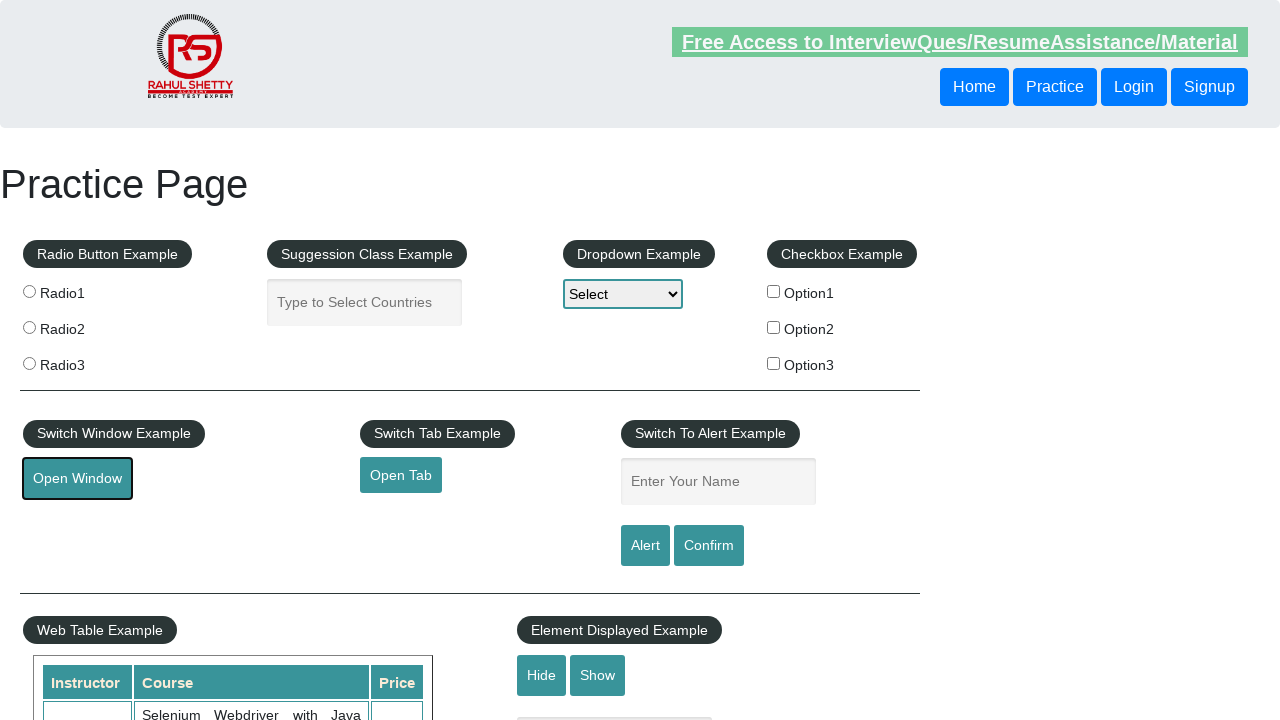

Filled autocomplete field with 'Switched back successfully' to verify window switch on #autocomplete
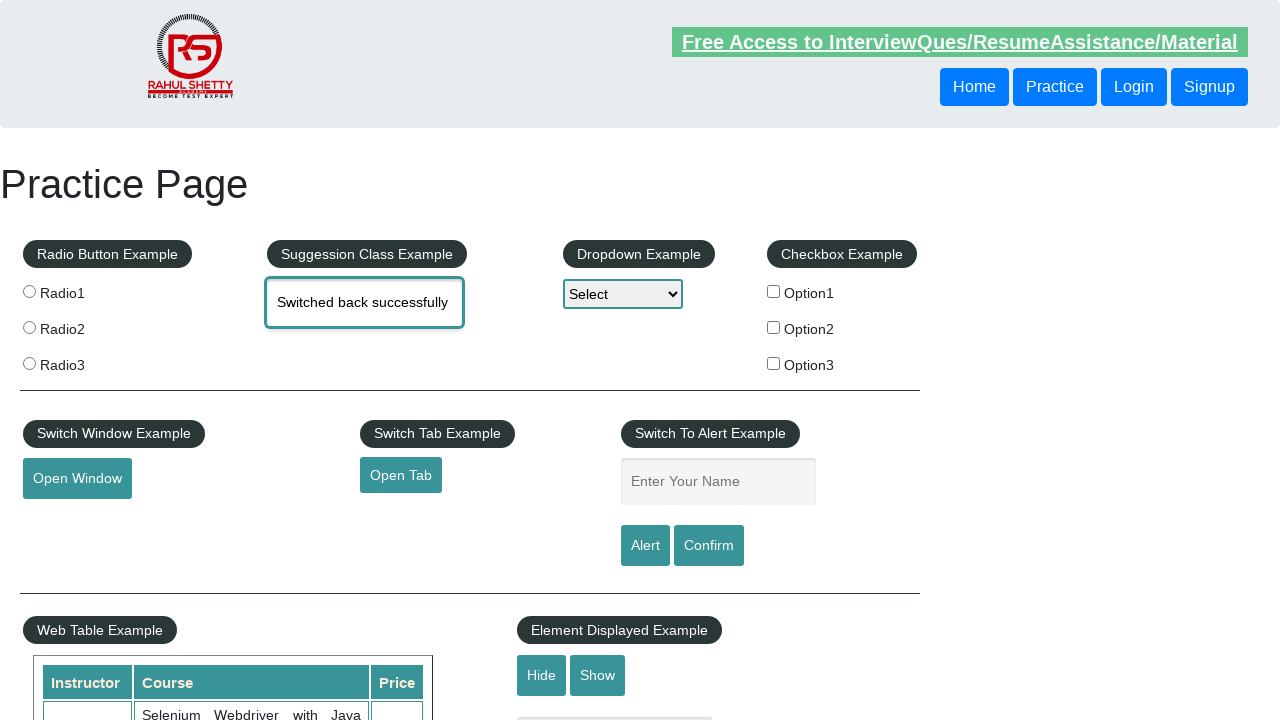

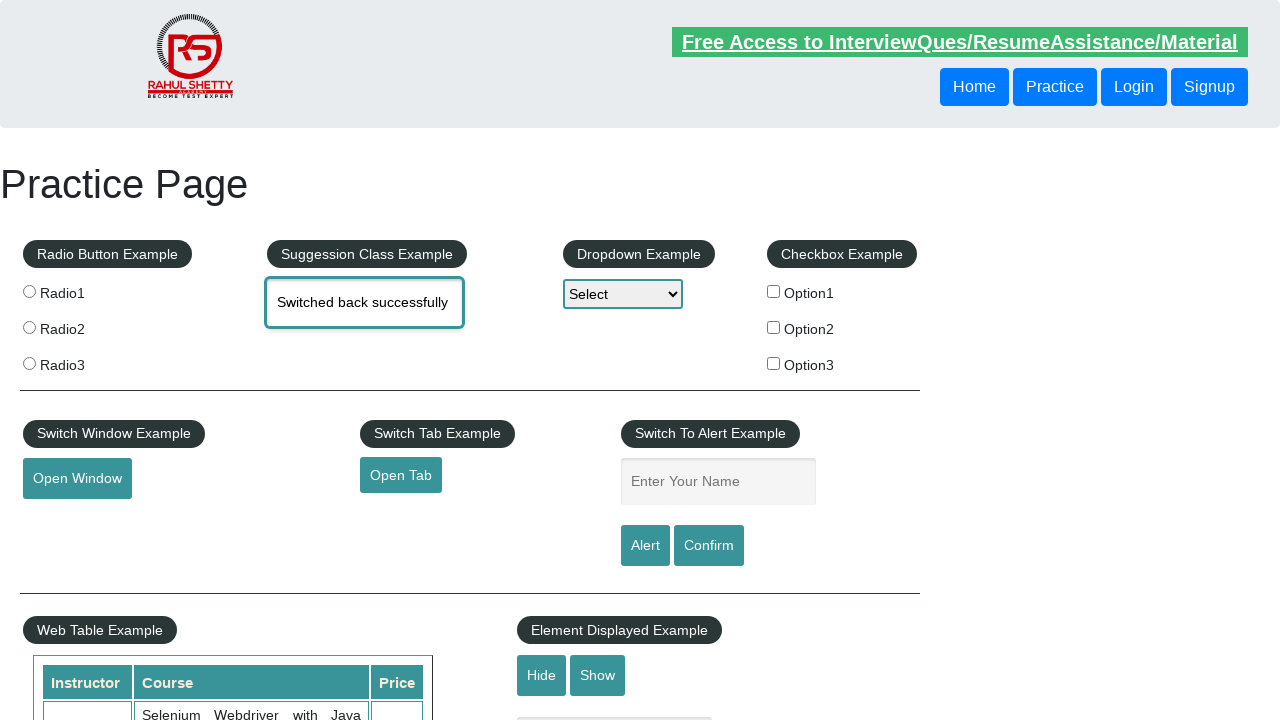